Tests the InspiroBot quote generator by clicking the generate button and waiting for an inspirational image to load

Starting URL: https://inspirobot.me/

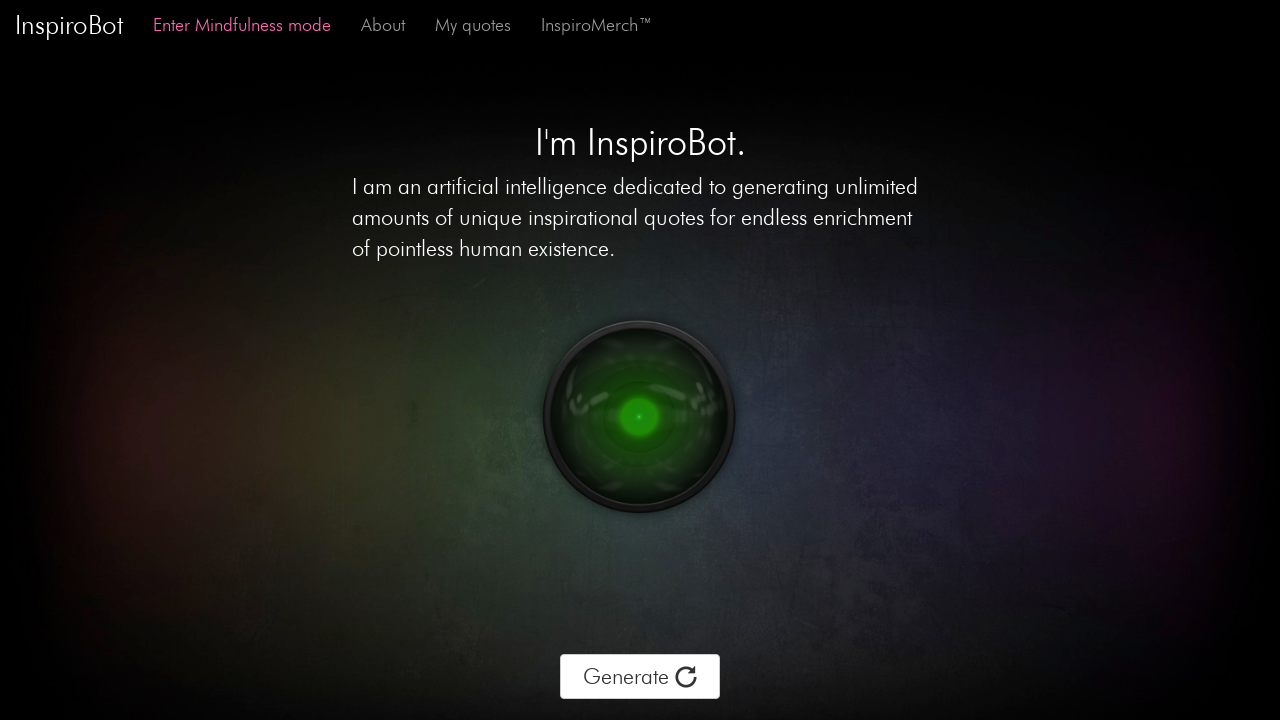

Clicked the generate button to create a new inspirational quote at (640, 677) on xpath=//*[@id="top"]/div[1]/div[2]/div
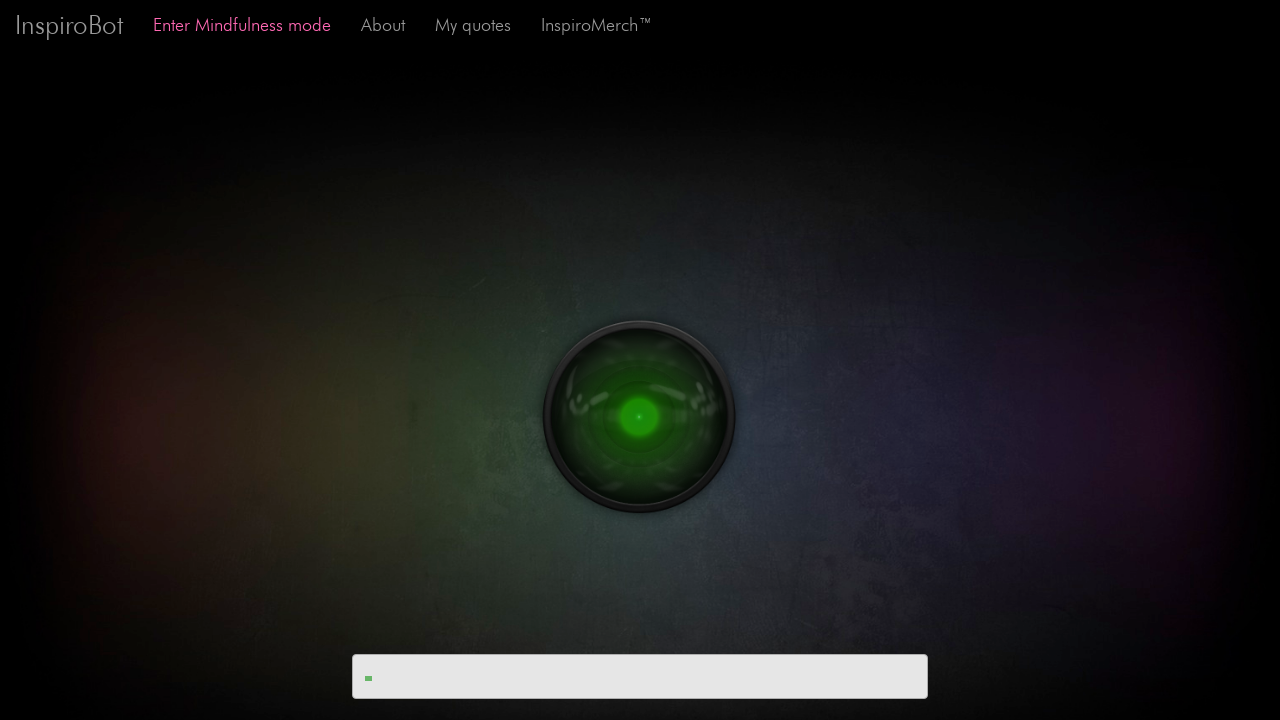

Waited for the generated inspirational image to appear
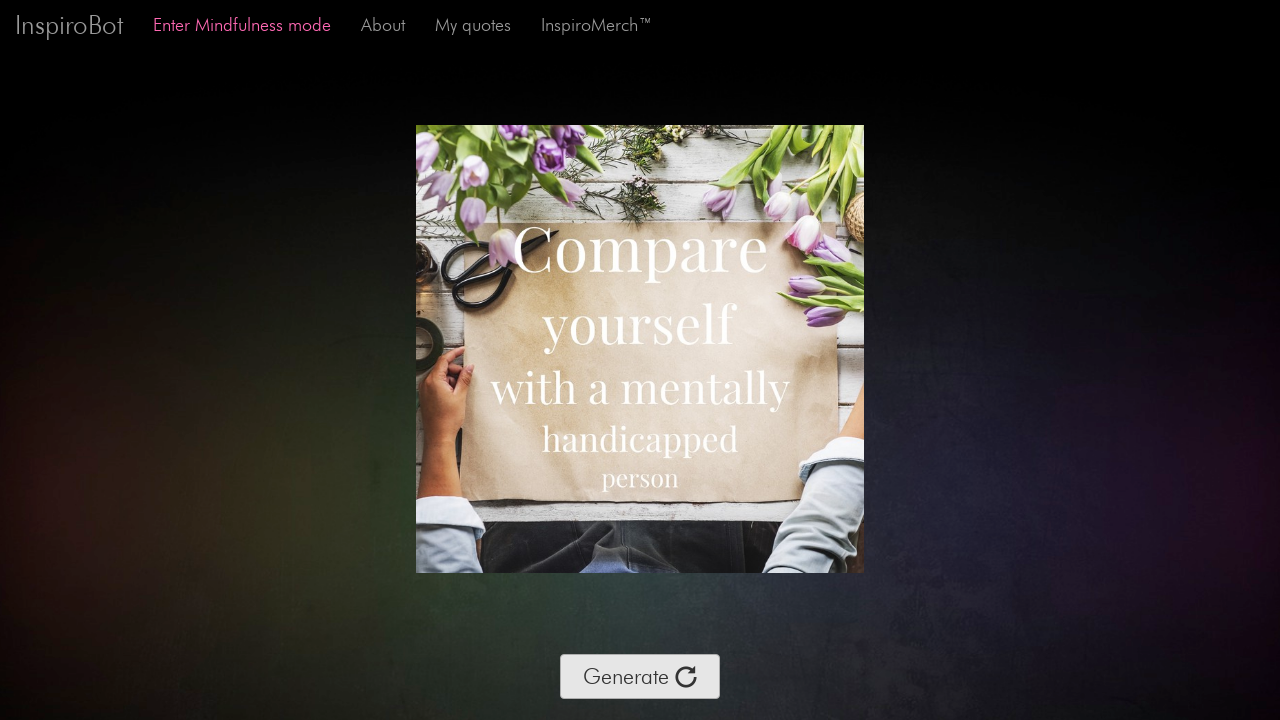

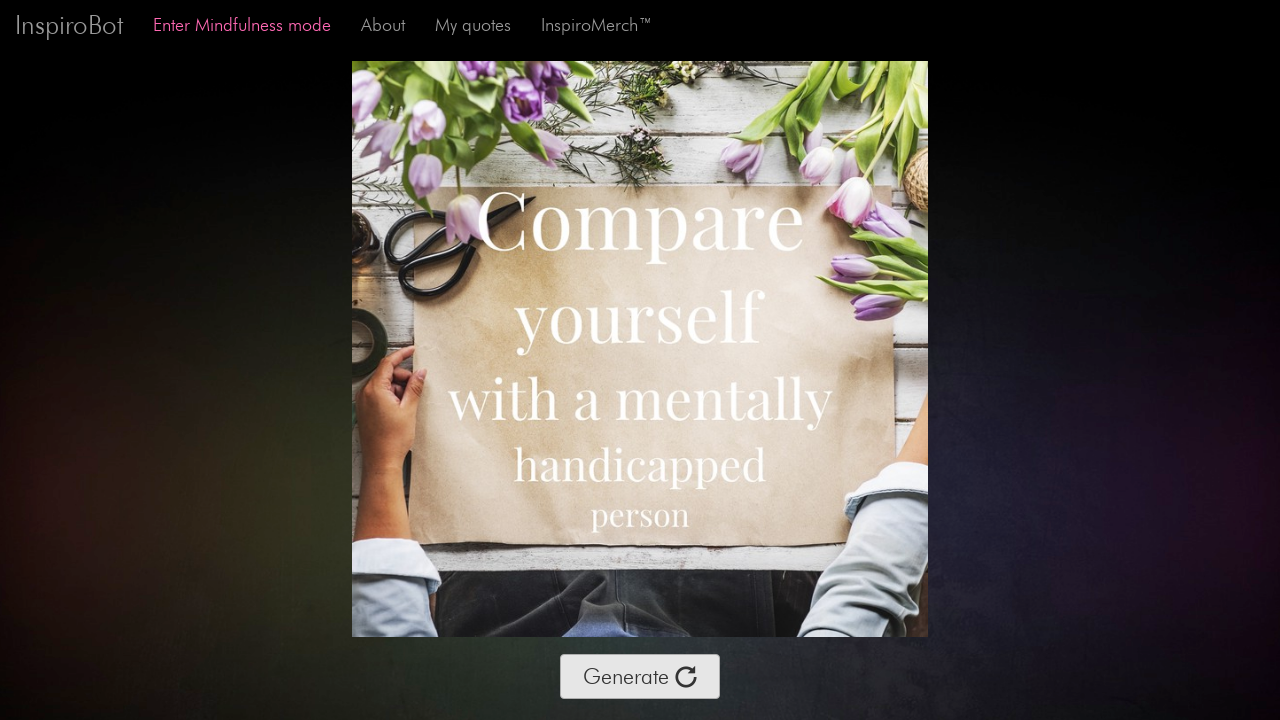